Tests JavaScript prompt alert functionality by clicking the prompt button, entering text into the alert, and accepting it

Starting URL: https://the-internet.herokuapp.com/javascript_alerts

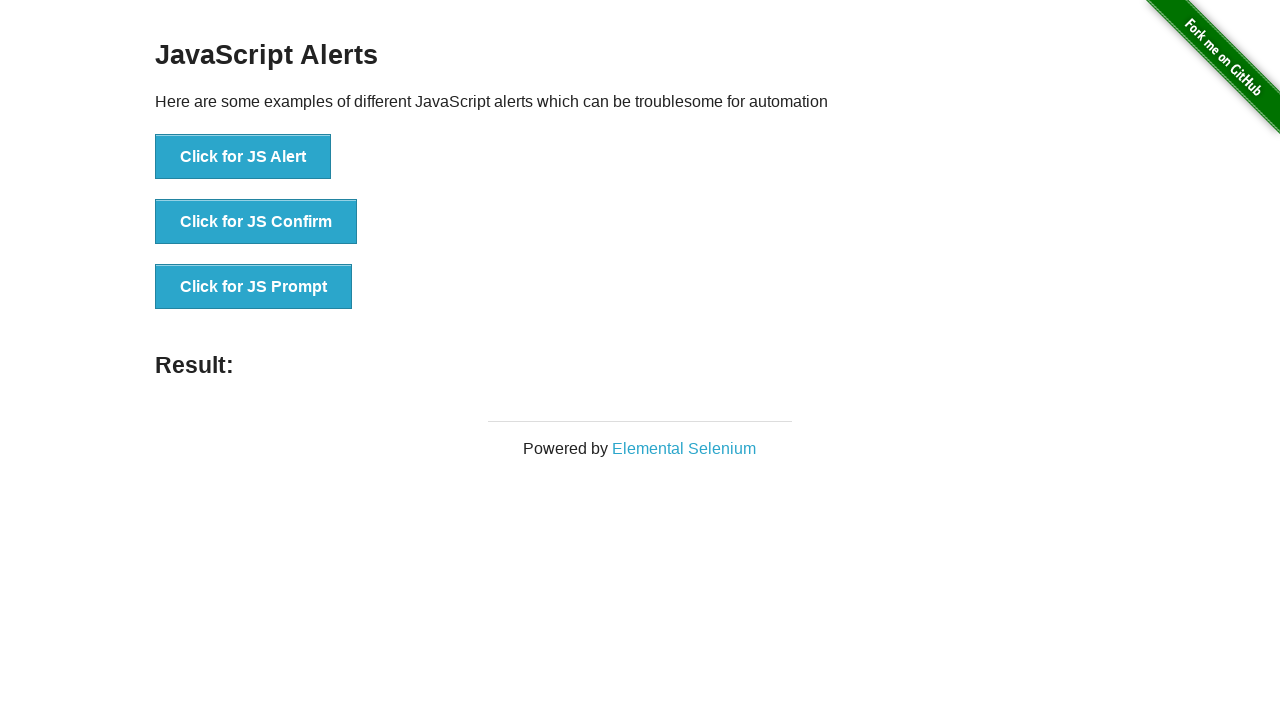

Clicked the 'Click for JS Prompt' button to trigger JavaScript prompt alert at (254, 287) on xpath=//button[normalize-space()='Click for JS Prompt']
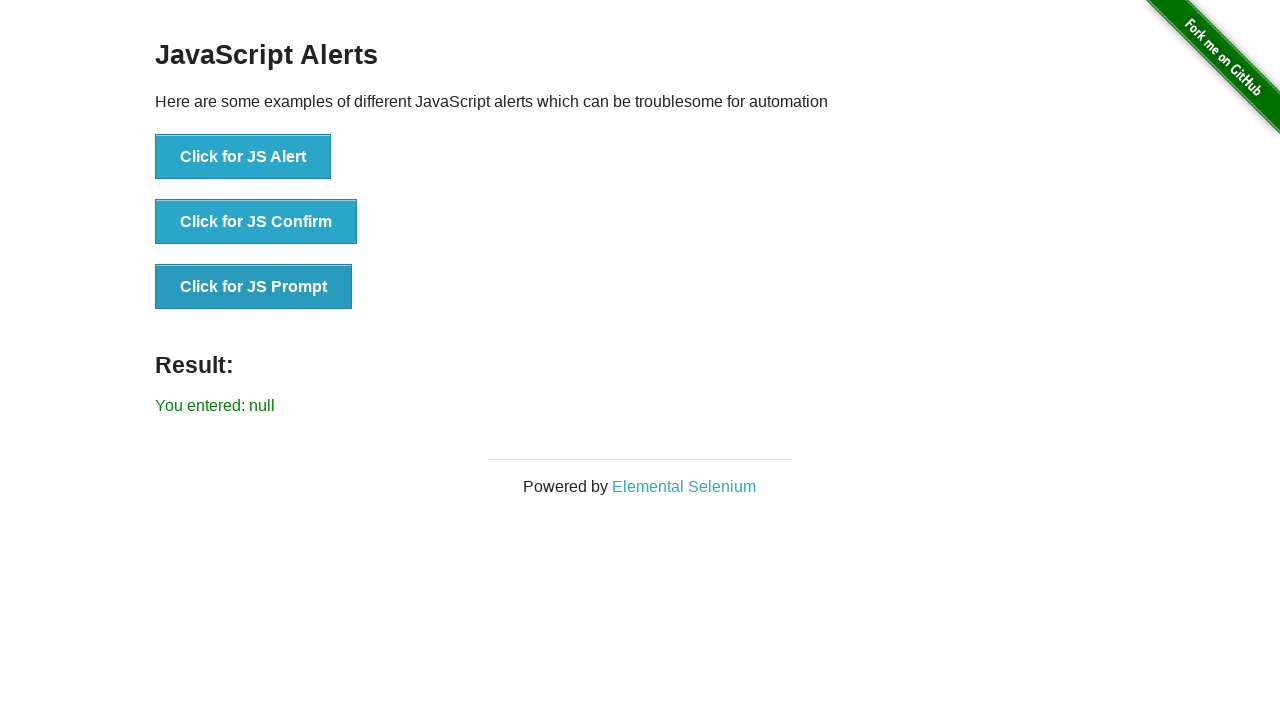

Accepted the JavaScript prompt alert with text 'Welcome'
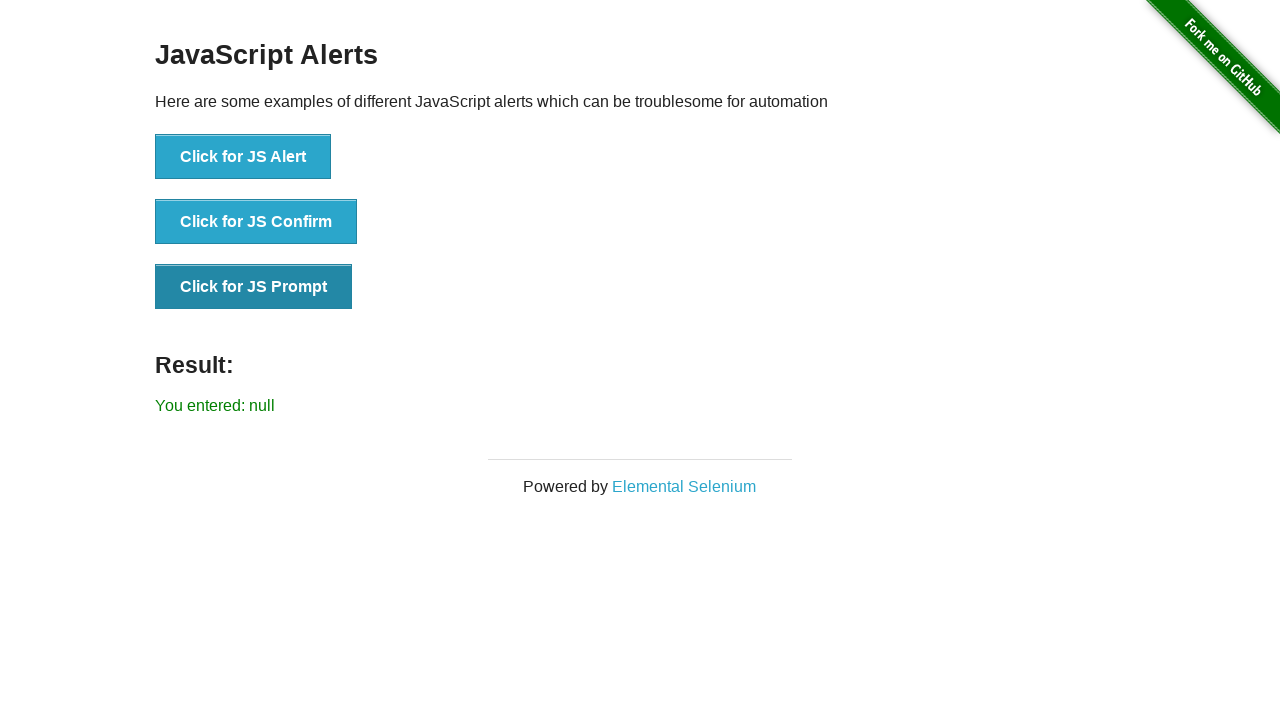

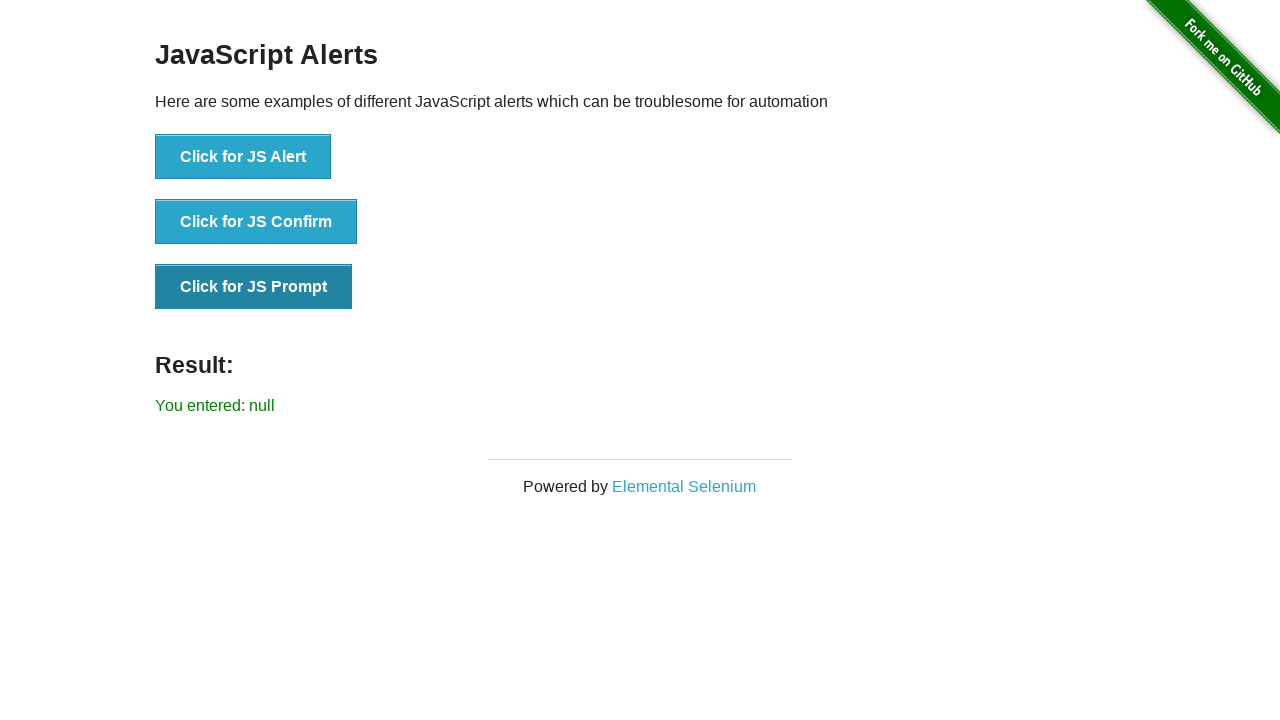